Tests clicking on a red button with dynamic properties on the DemoQA website

Starting URL: https://demoqa.com/dynamic-properties

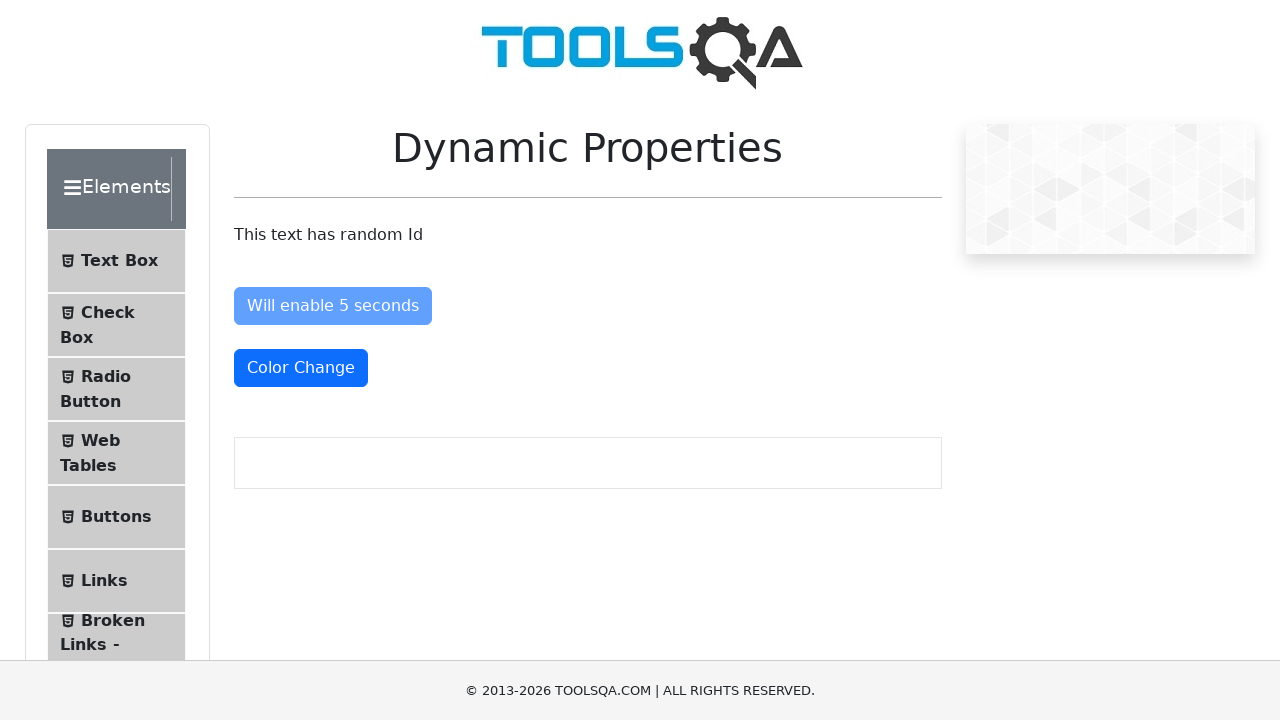

Navigated to DemoQA dynamic properties page
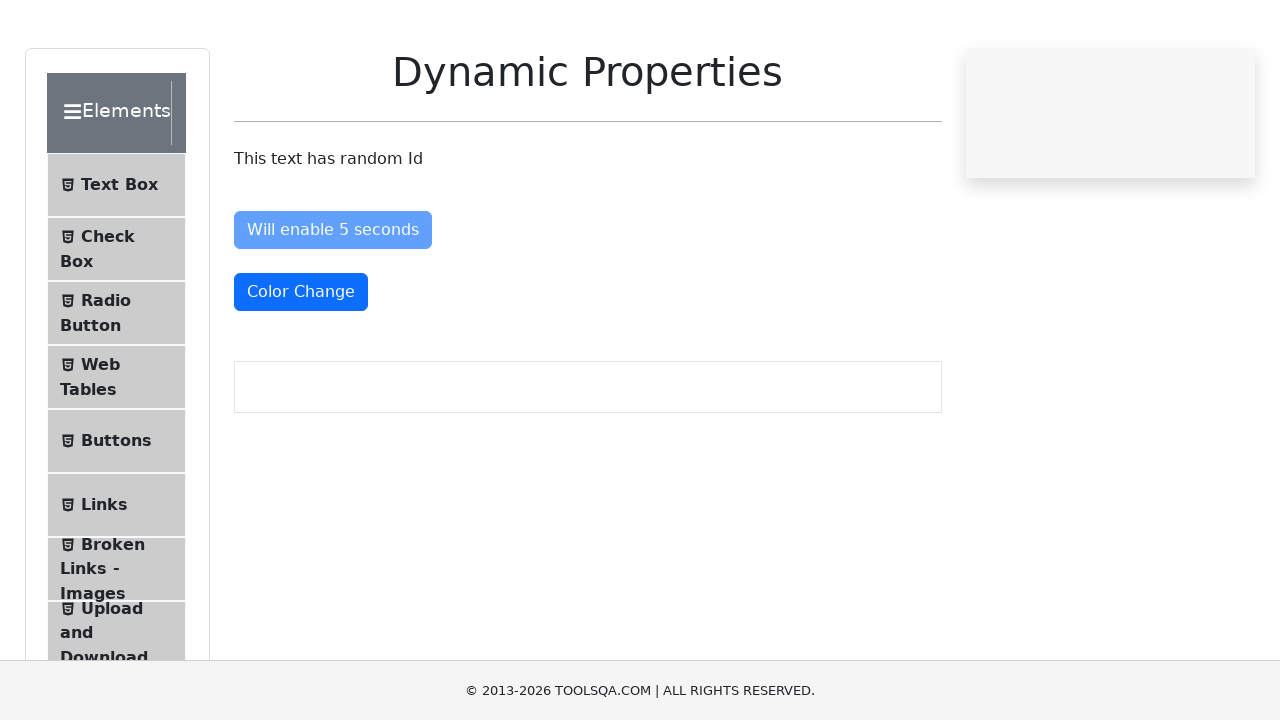

Clicked the red button with dynamic properties at (301, 368) on .text-danger
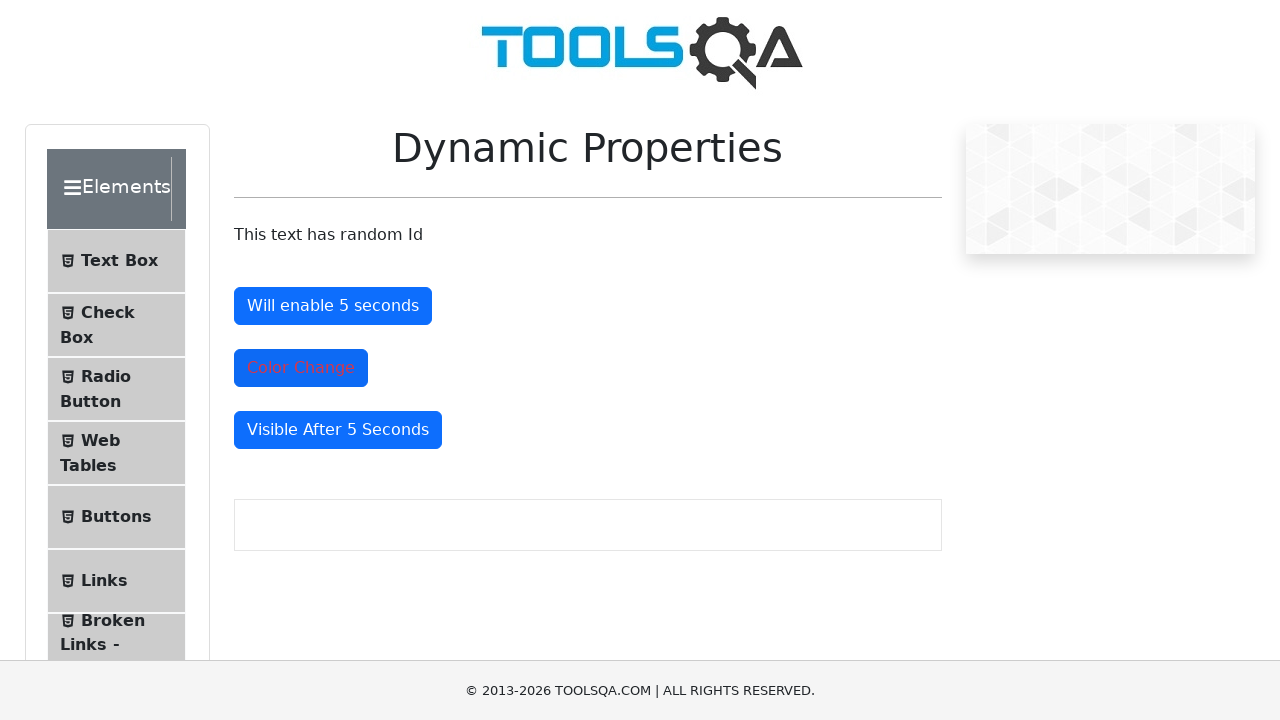

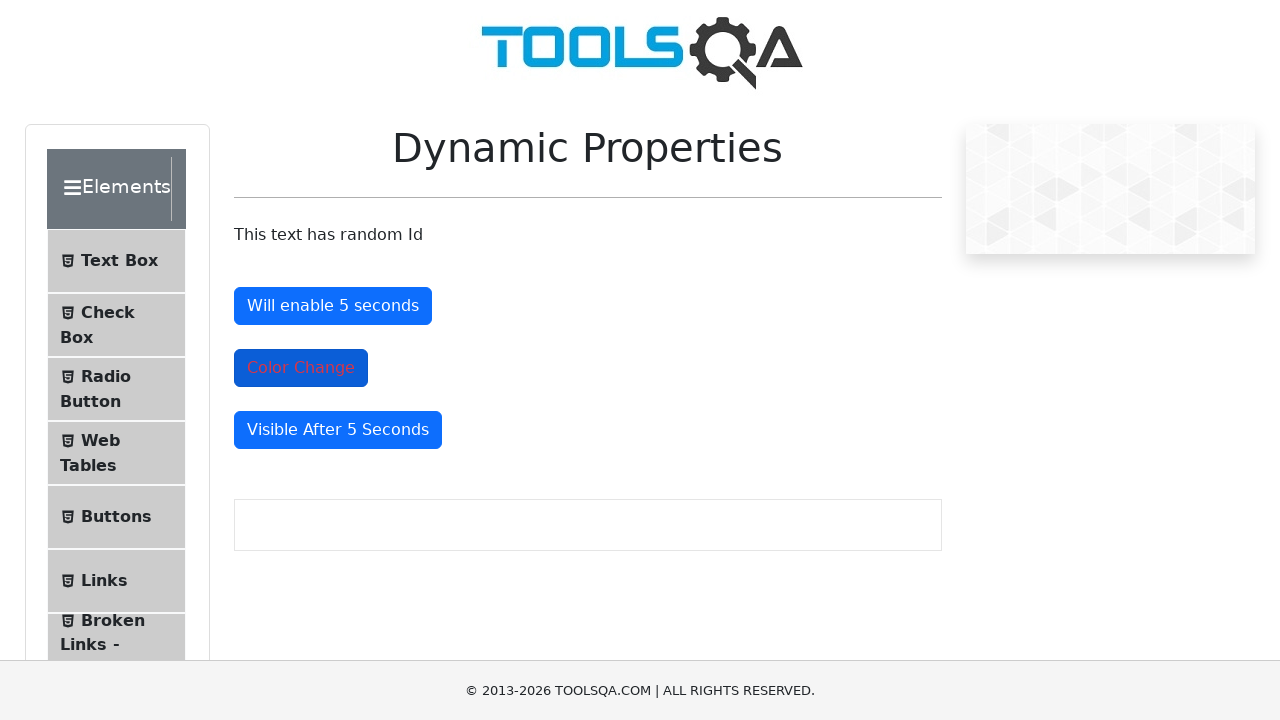